Tests a basic web form by entering text into a text box and clicking the submit button, then verifying a message appears.

Starting URL: https://www.selenium.dev/selenium/web/web-form.html

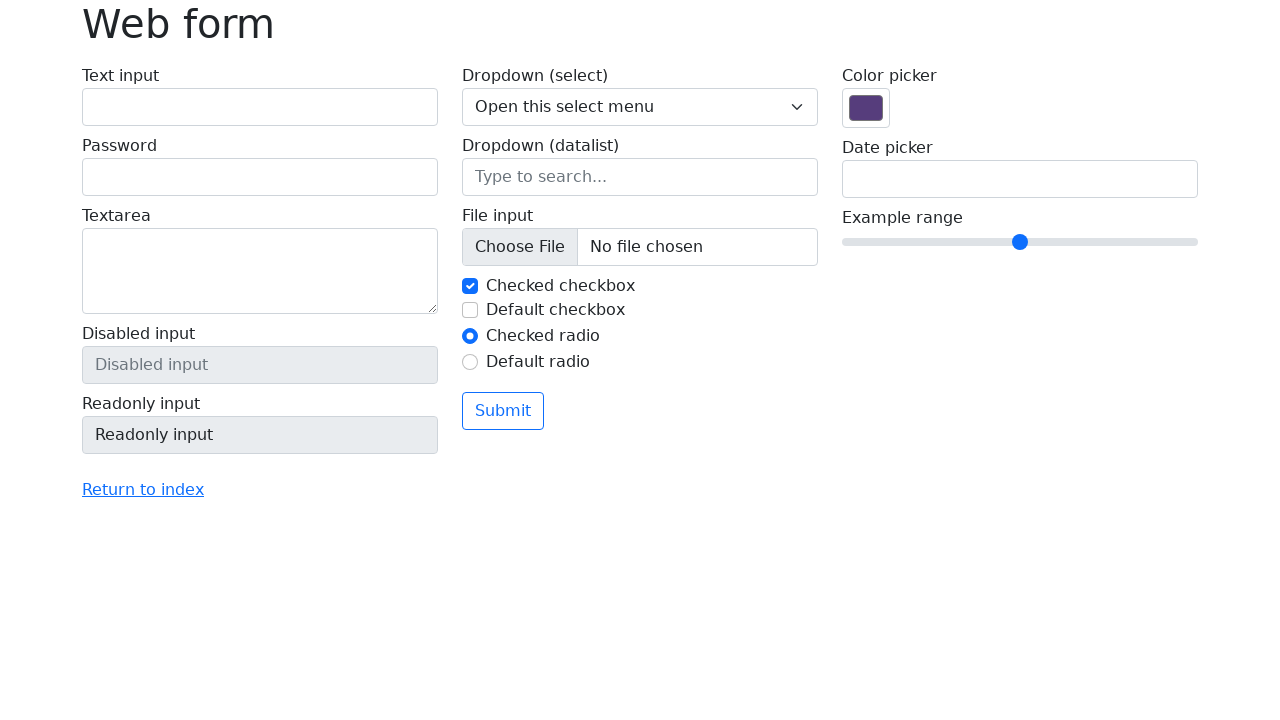

Filled text box with 'Selenium' on input[name='my-text']
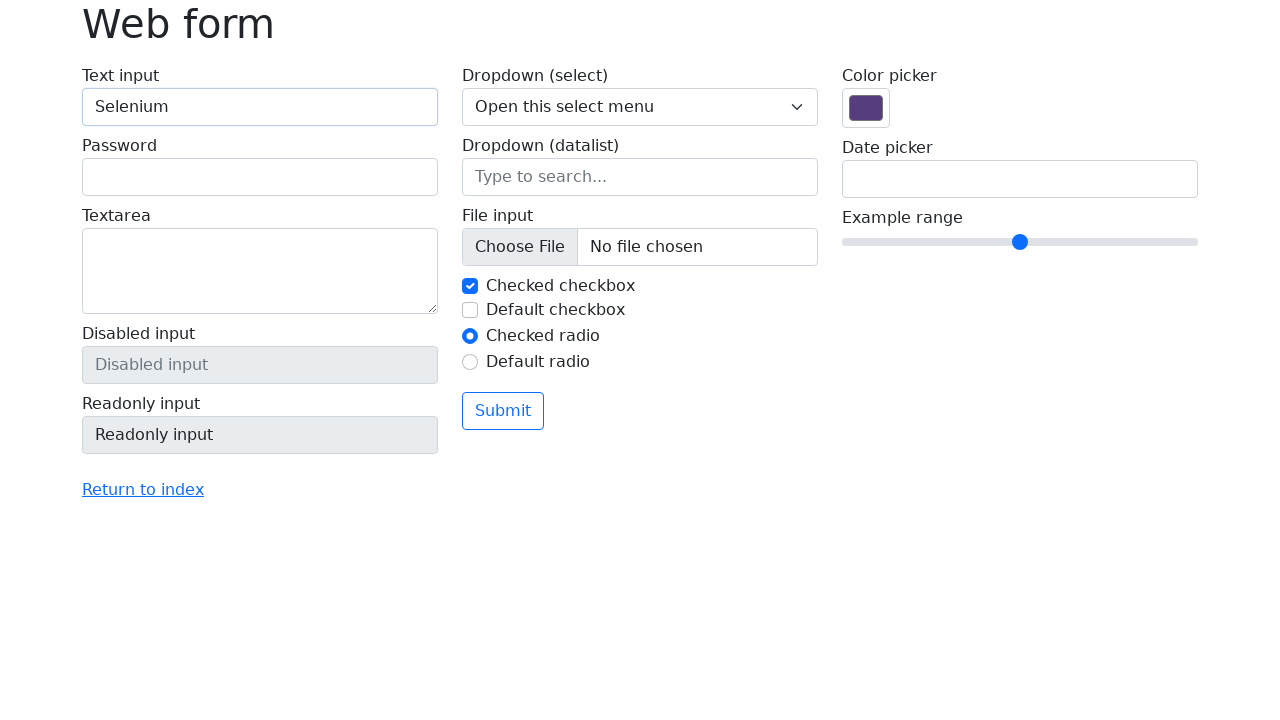

Clicked the submit button at (503, 411) on button
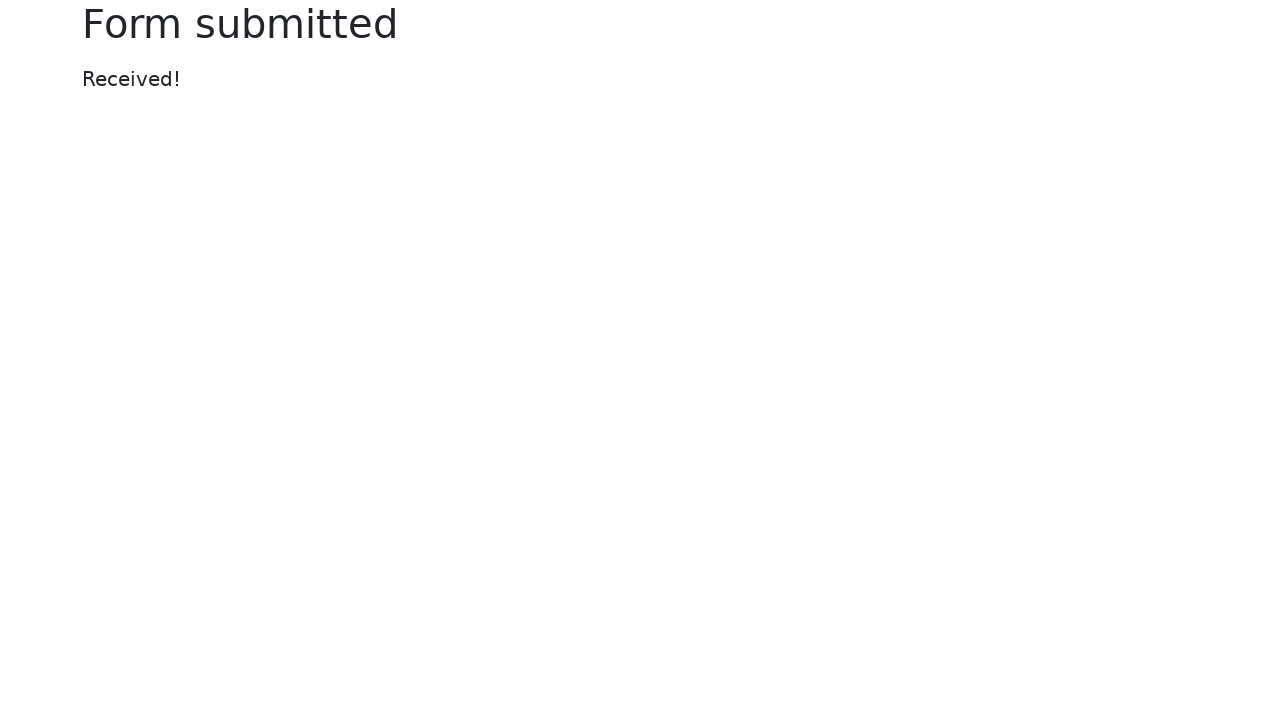

Message element appeared after form submission
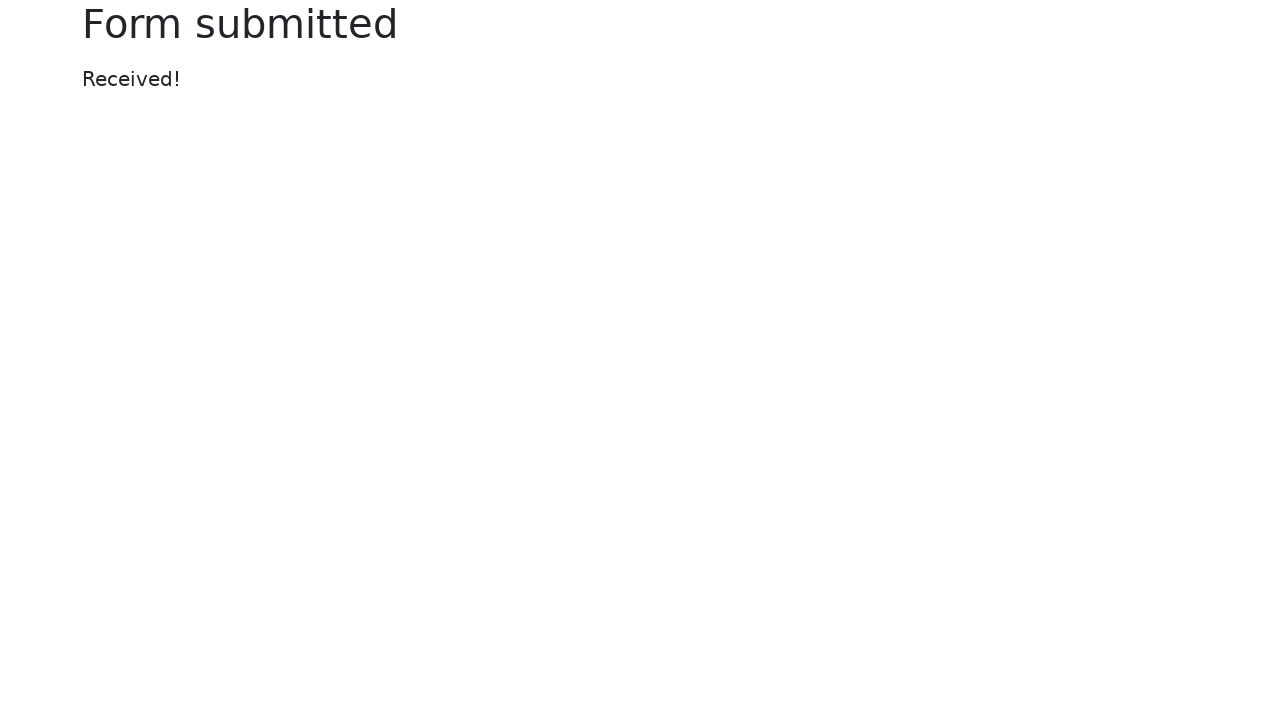

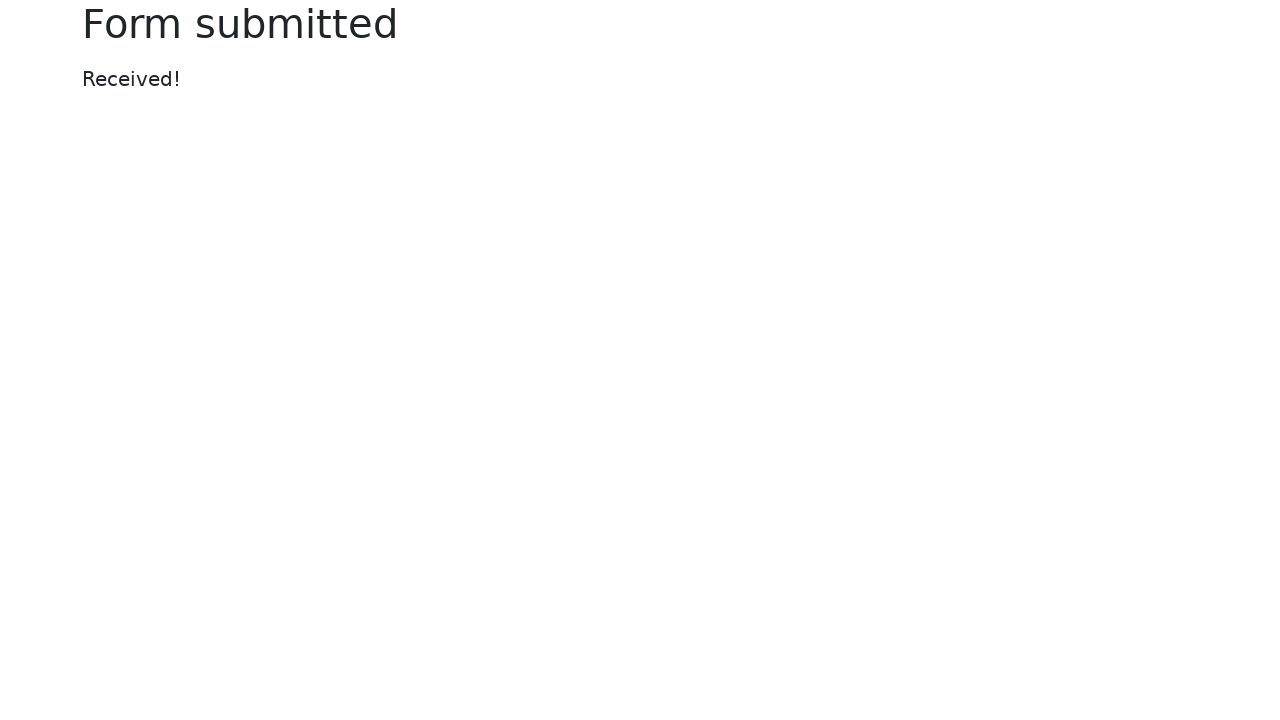